Tests clicking the checkbox for "formado" (graduated)

Starting URL: https://aplicacao-front-end.netlify.app/

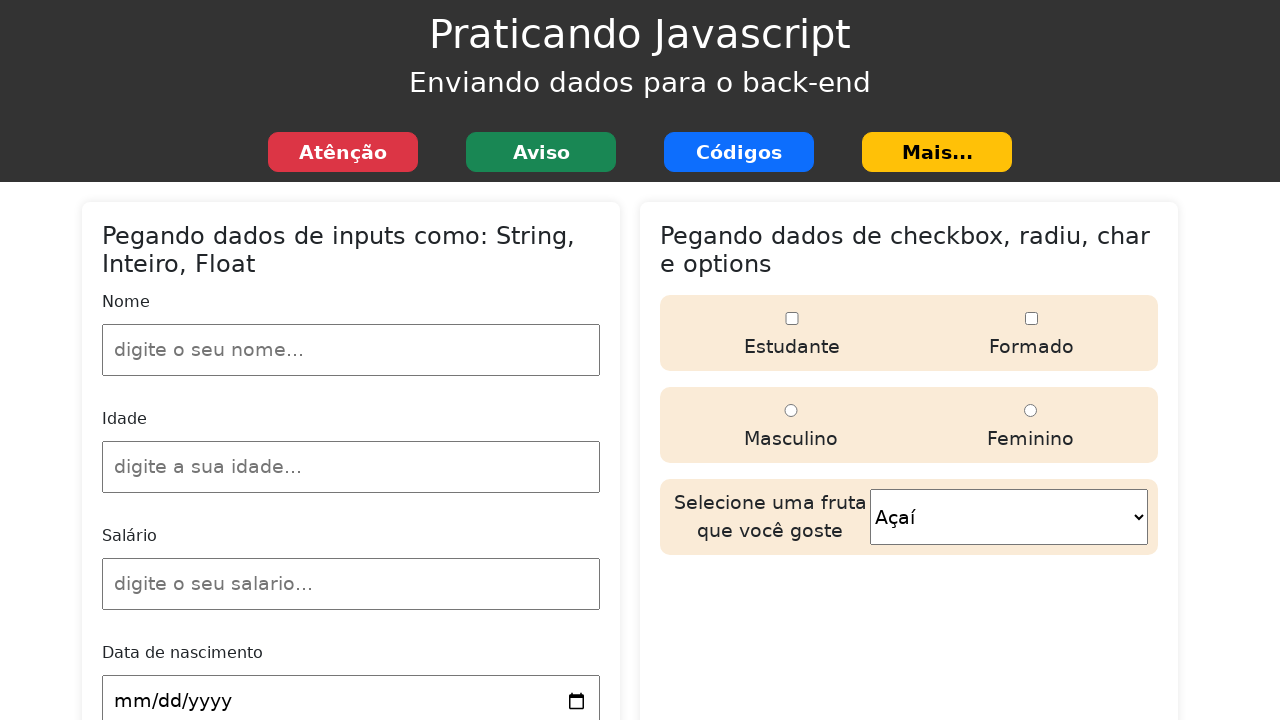

Navigated to application homepage
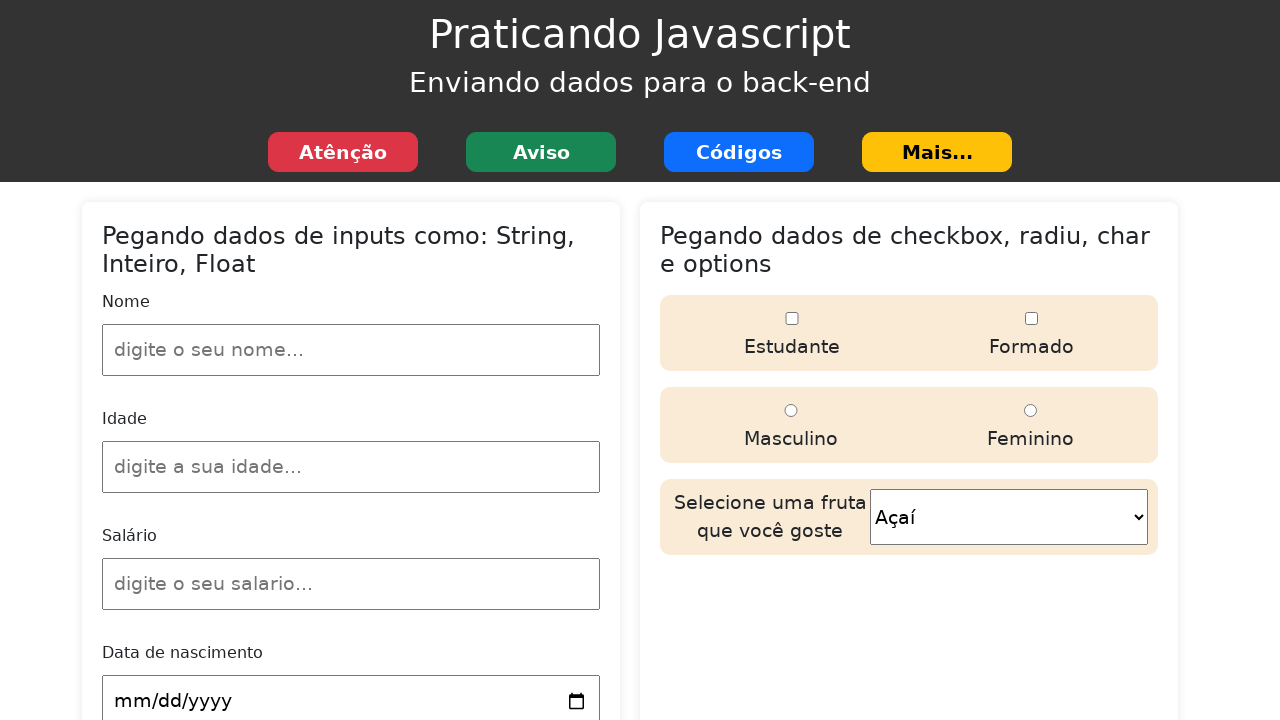

Clicked the checkbox for 'formado' (graduated) at (1031, 319) on #formado
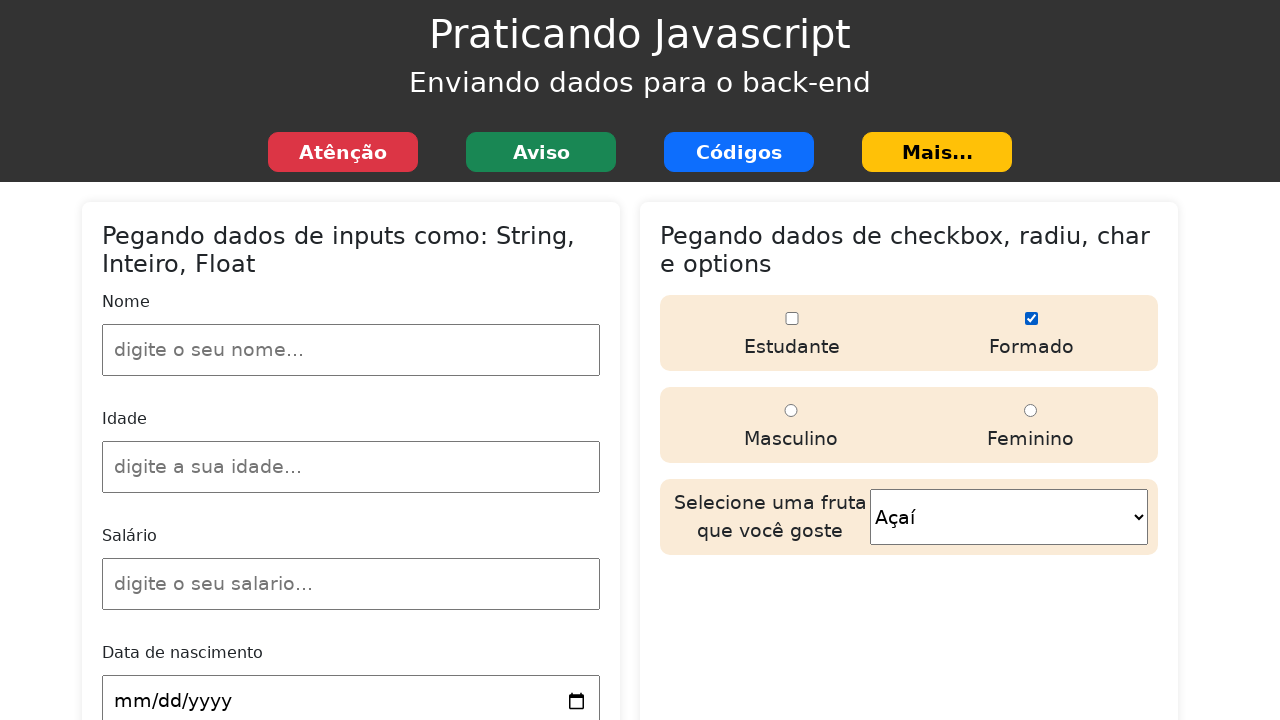

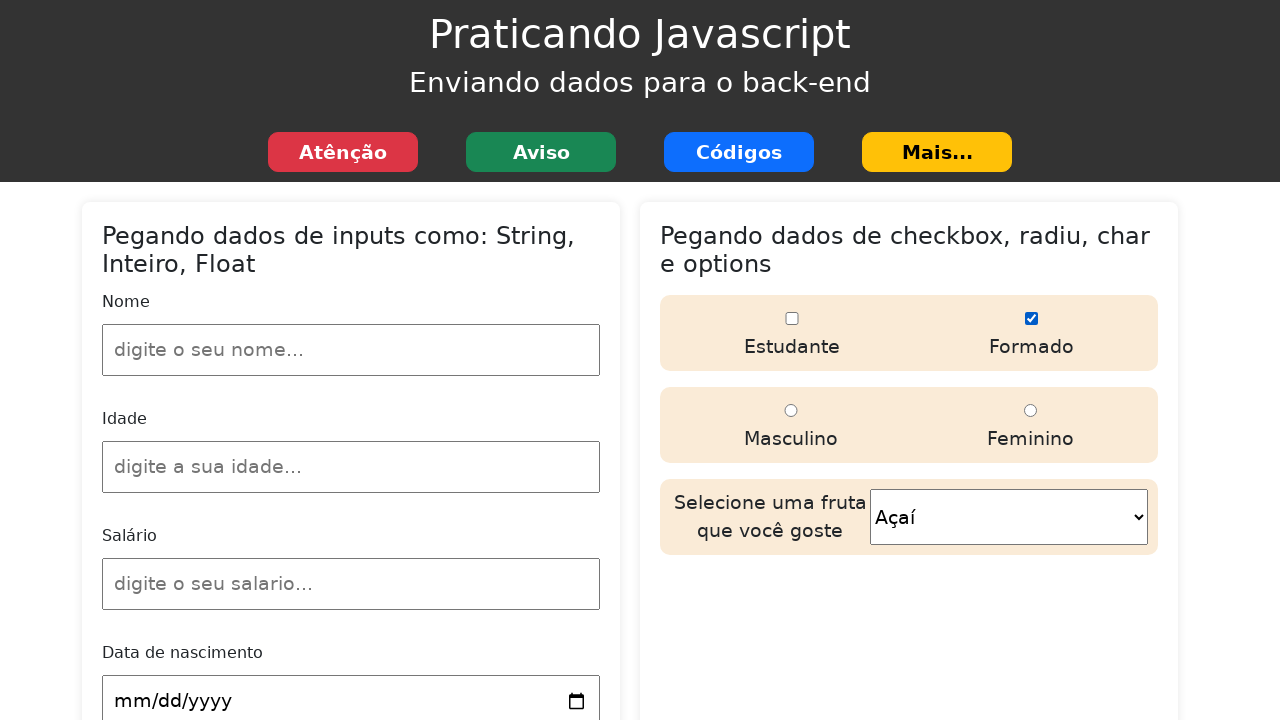